Tests that clicking on the vegetable/fruit name column header properly sorts the table by verifying the displayed order matches the expected sorted order

Starting URL: https://rahulshettyacademy.com/seleniumPractise/#/offers

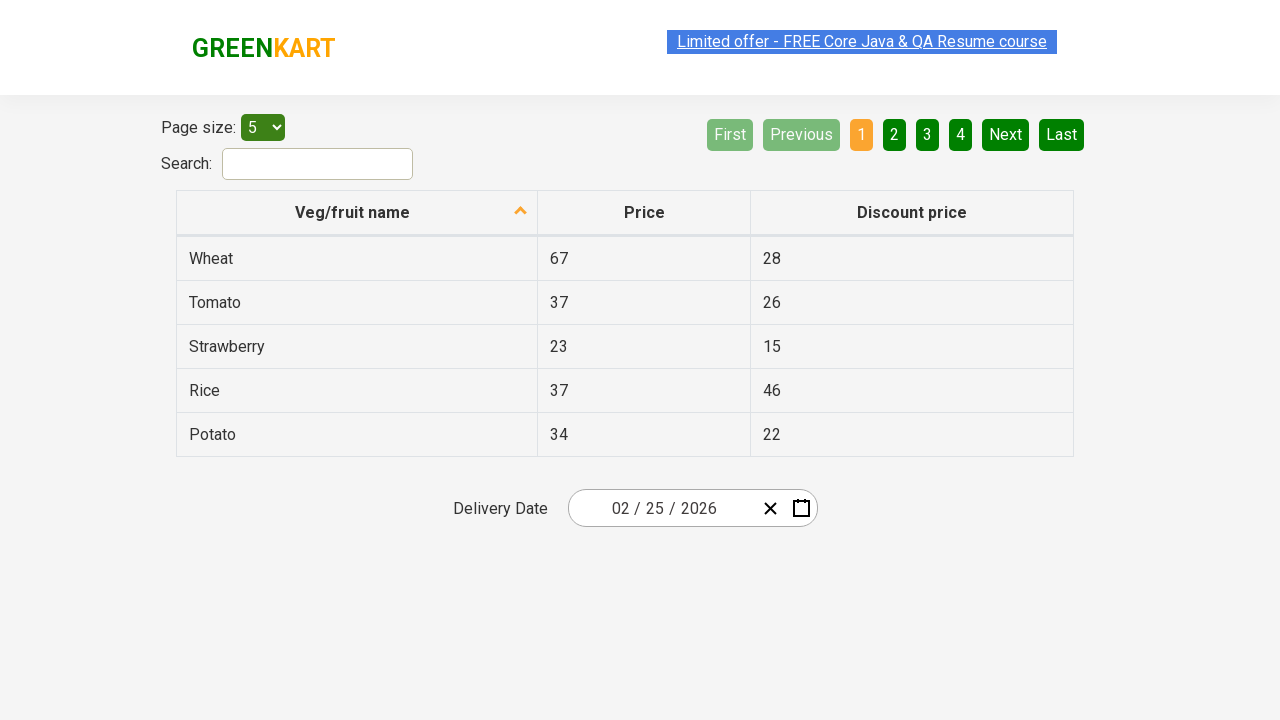

Clicked on 'Veg/fruit name' column header to sort the table at (353, 212) on xpath=//span[text()='Veg/fruit name']
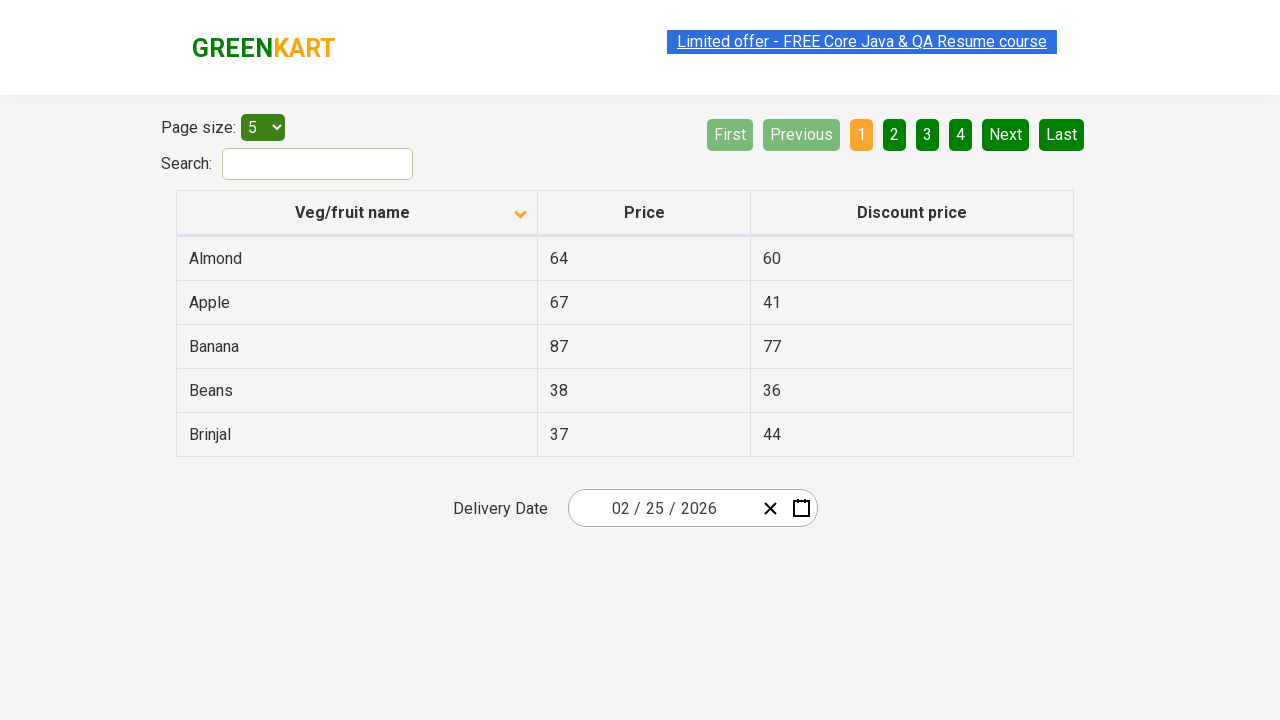

Collected all vegetable/fruit name elements from the first column
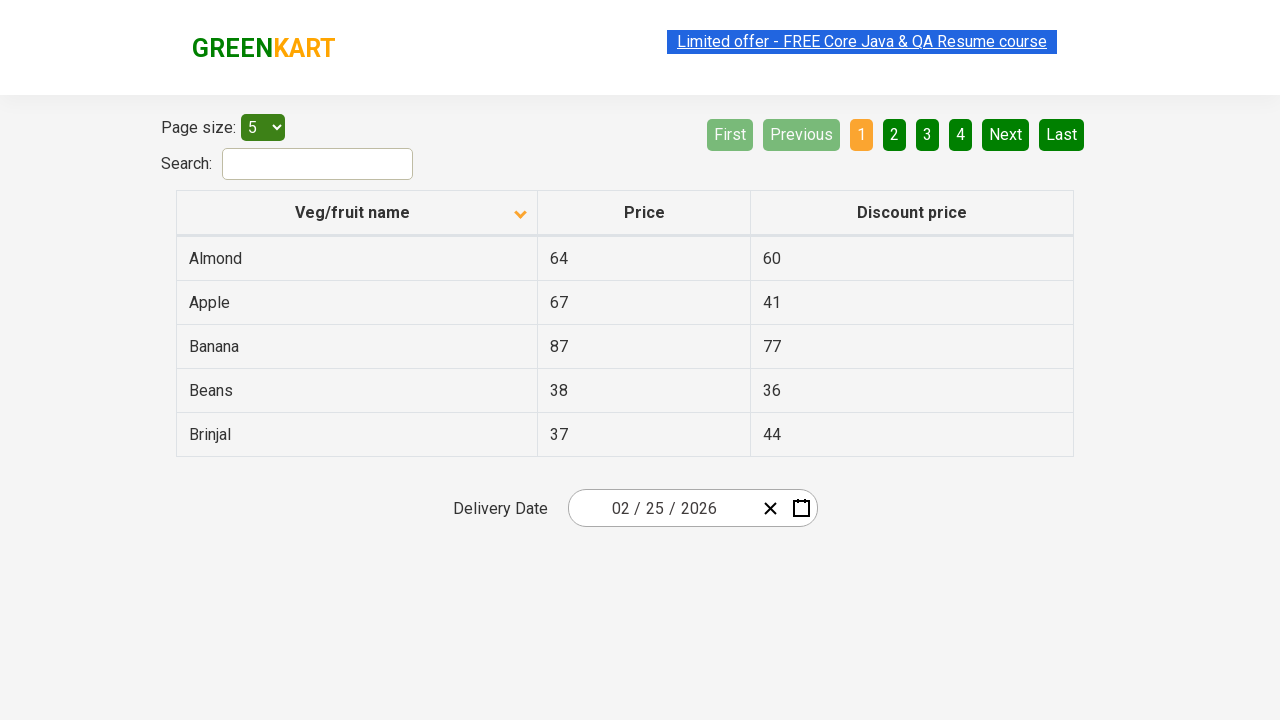

Extracted text content from all vegetable/fruit name elements
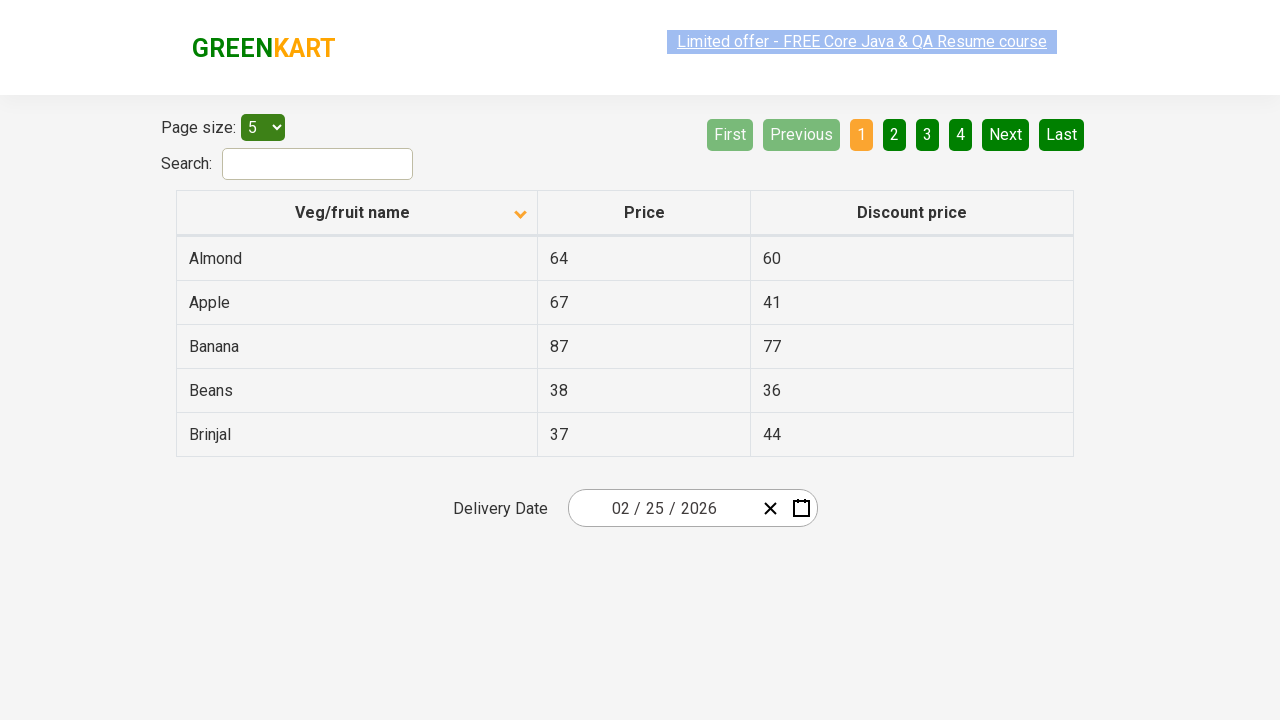

Created a copy of the browser-displayed vegetable list
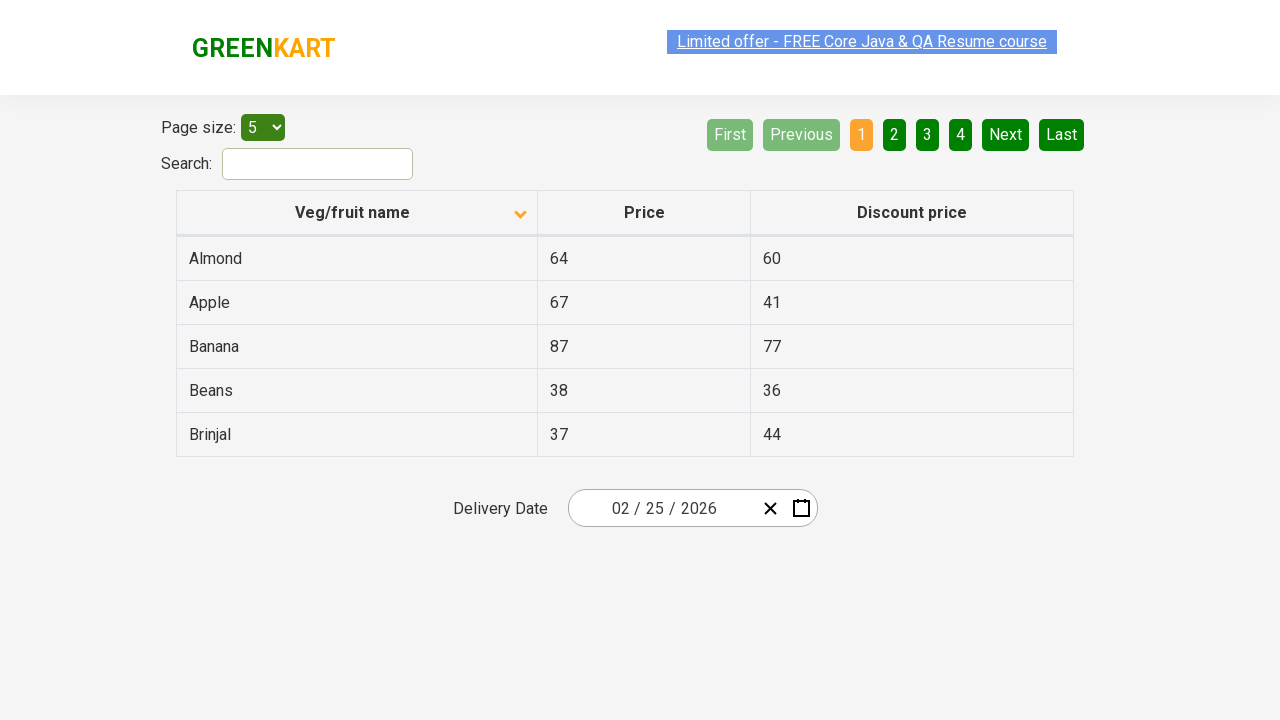

Sorted the vegetable list alphabetically to get expected order
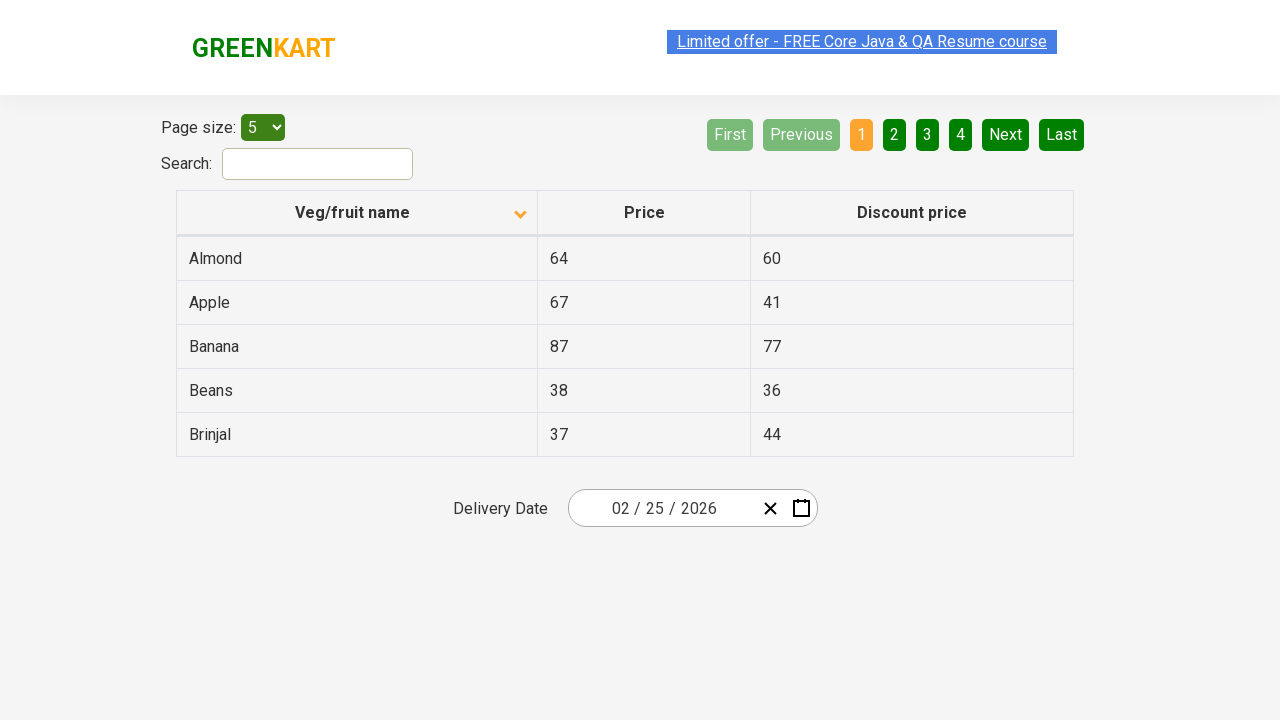

Verified that the browser-displayed order matches the alphabetically sorted order
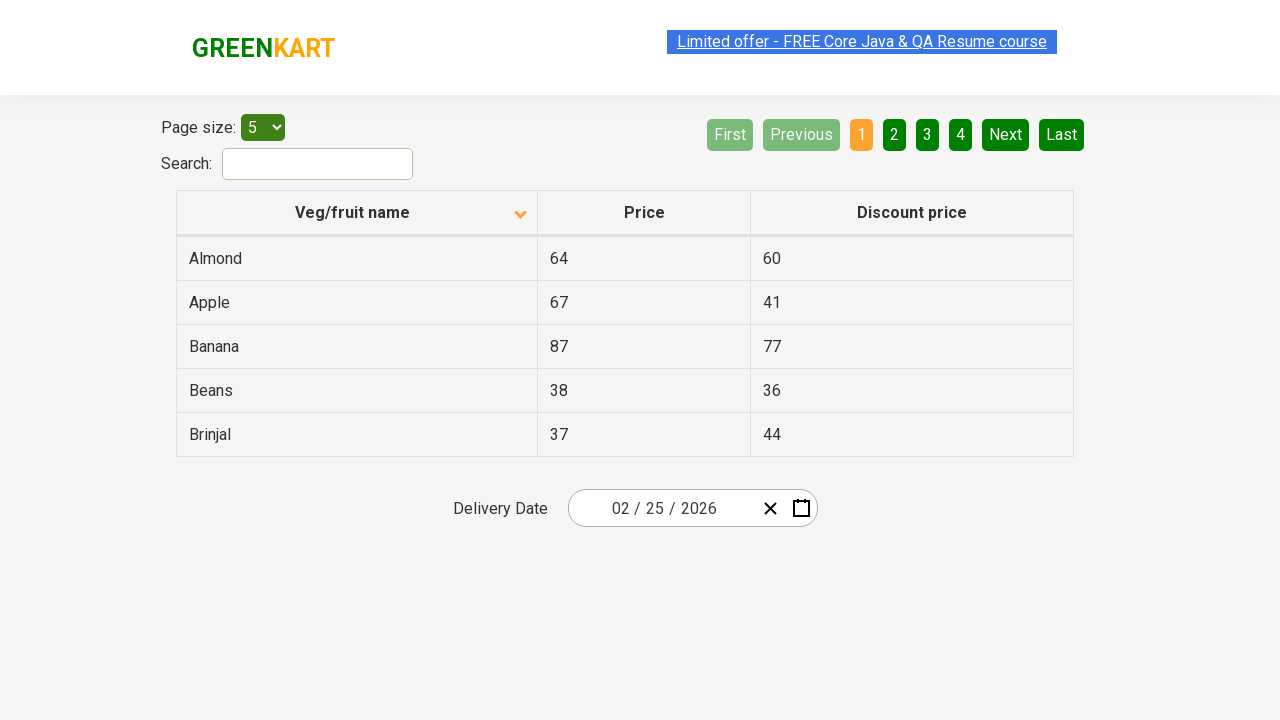

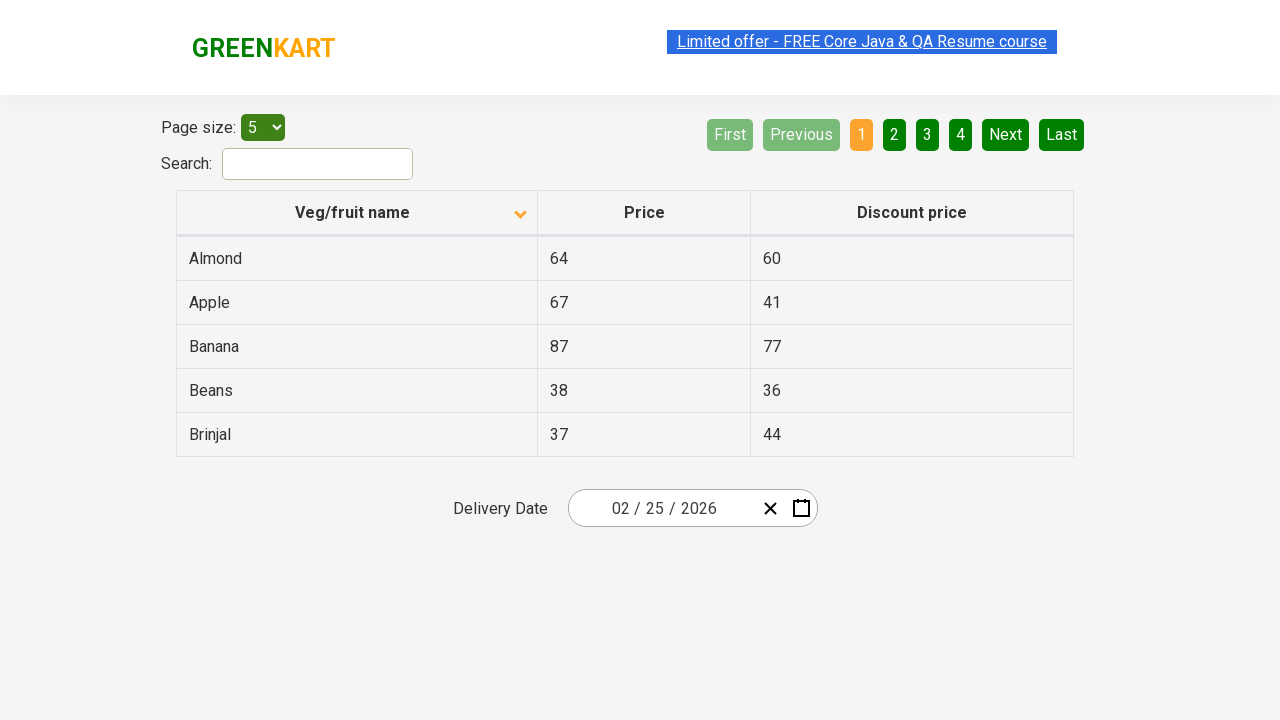